Tests multi-tab/window handling by clicking a link that opens a new tab, switching to the new tab to verify its heading, then switching back to the original tab to verify its heading.

Starting URL: https://the-internet.herokuapp.com/iframe

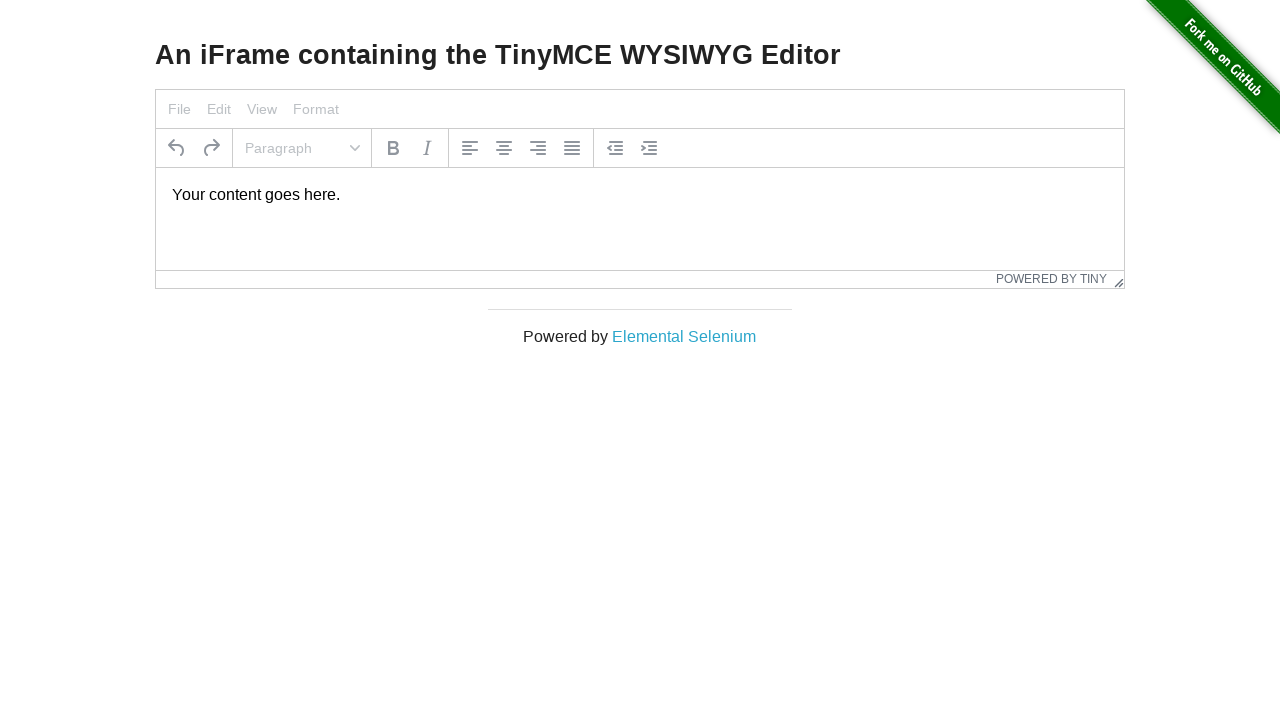

Clicked 'Elemental Selenium' link to open new tab at (684, 336) on text=Elemental Selenium
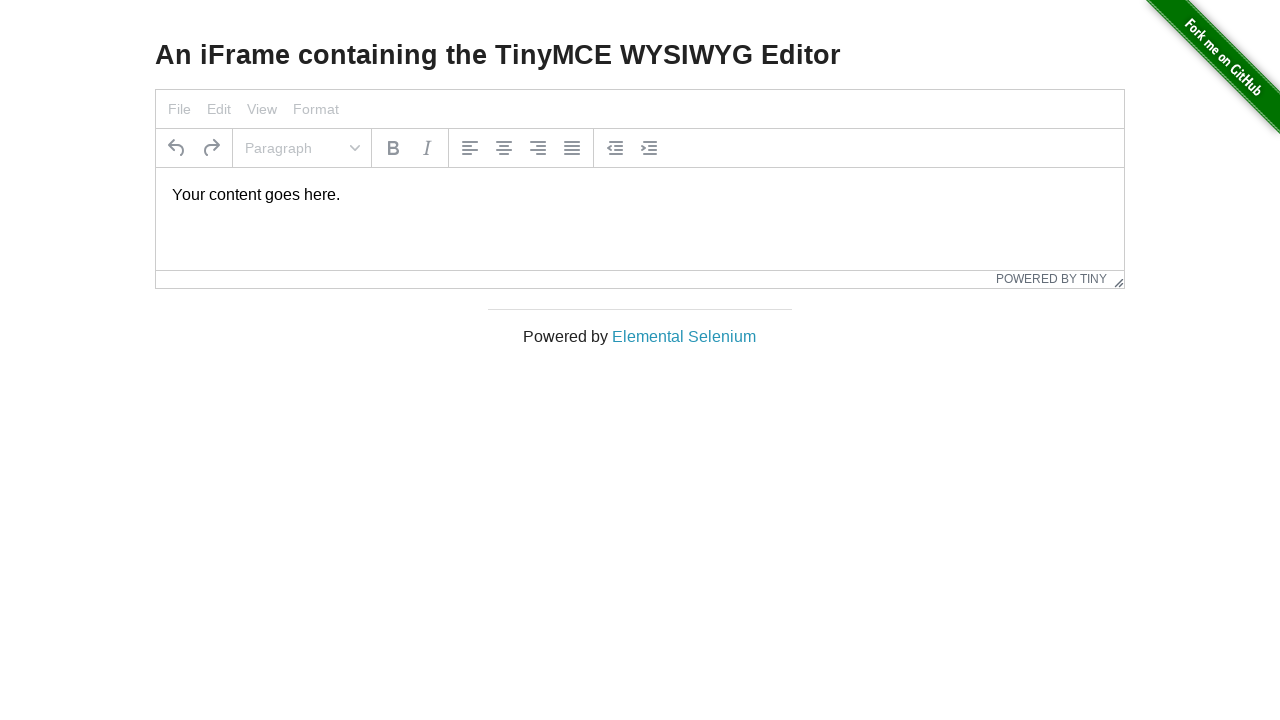

Captured new page/tab object
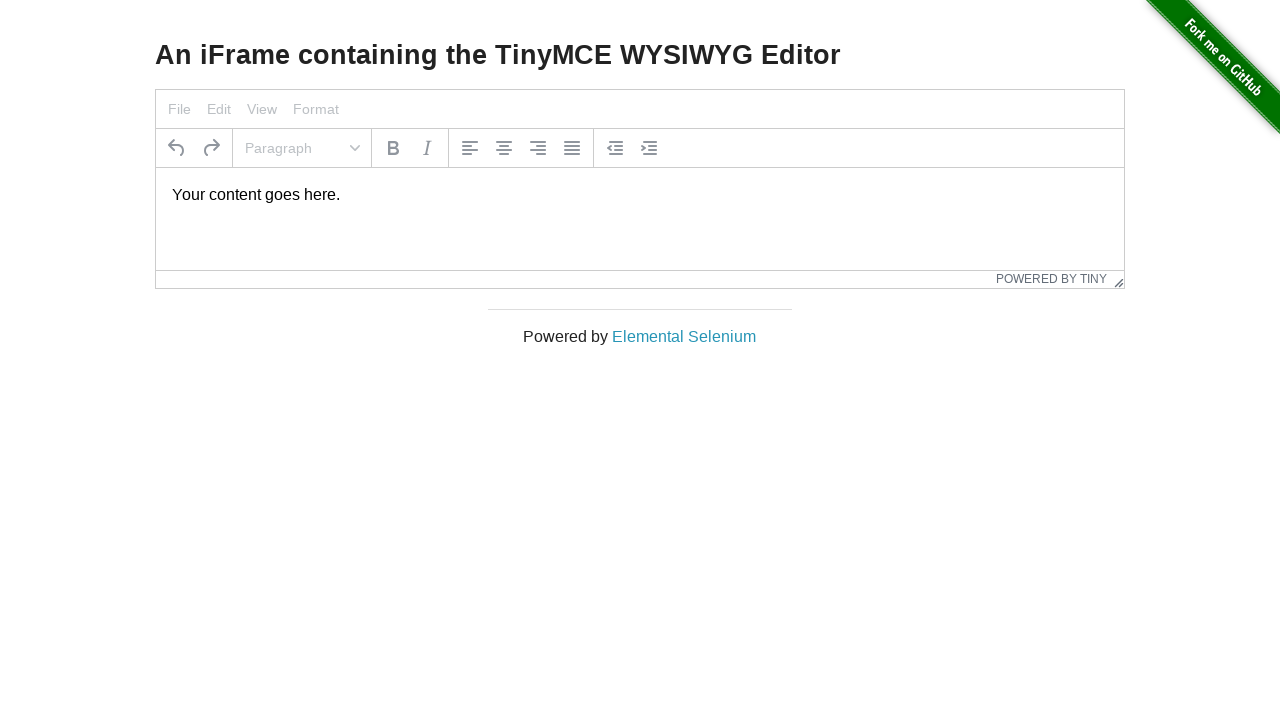

Waited for new page to fully load
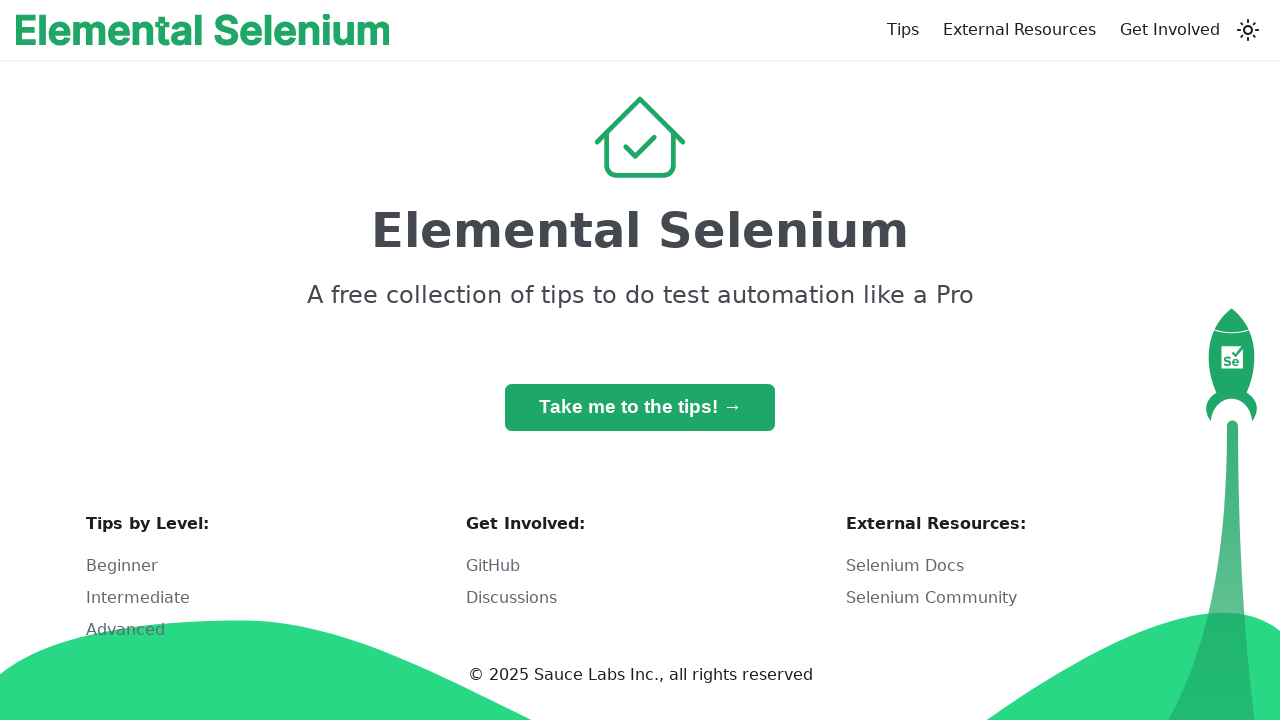

Retrieved heading text from new page
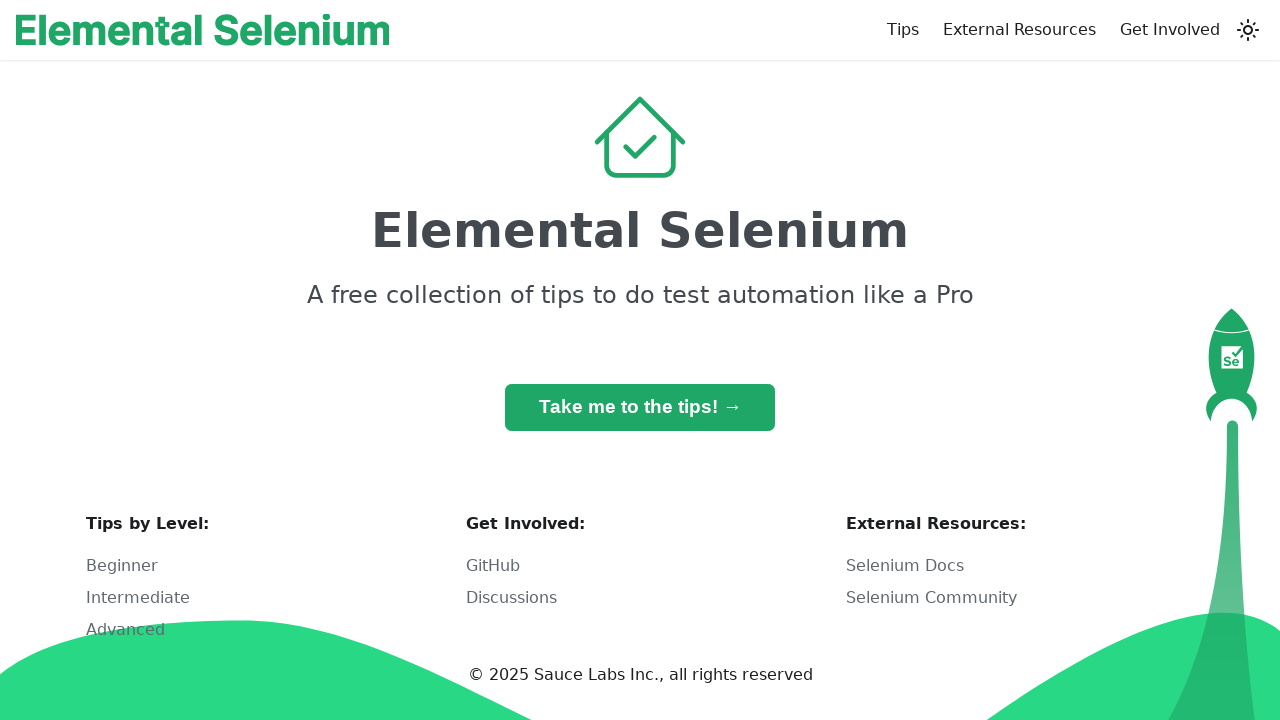

Verified new page heading is 'Elemental Selenium'
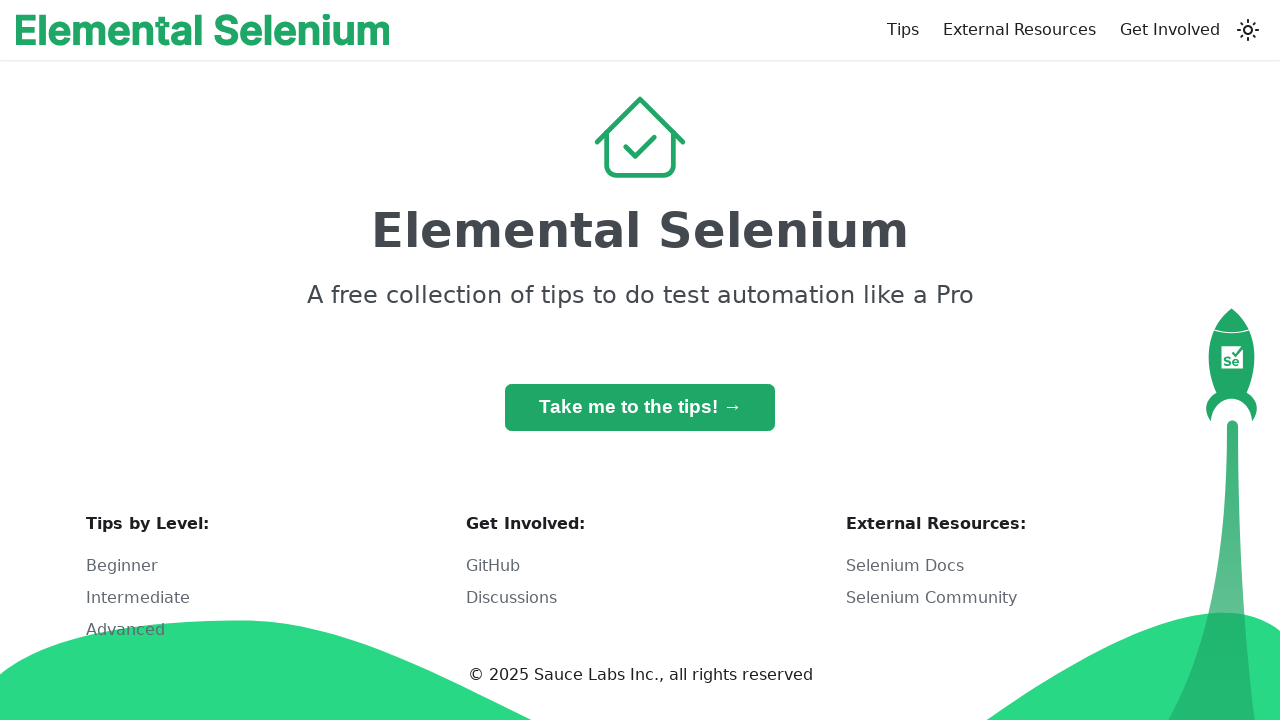

Switched back to original tab
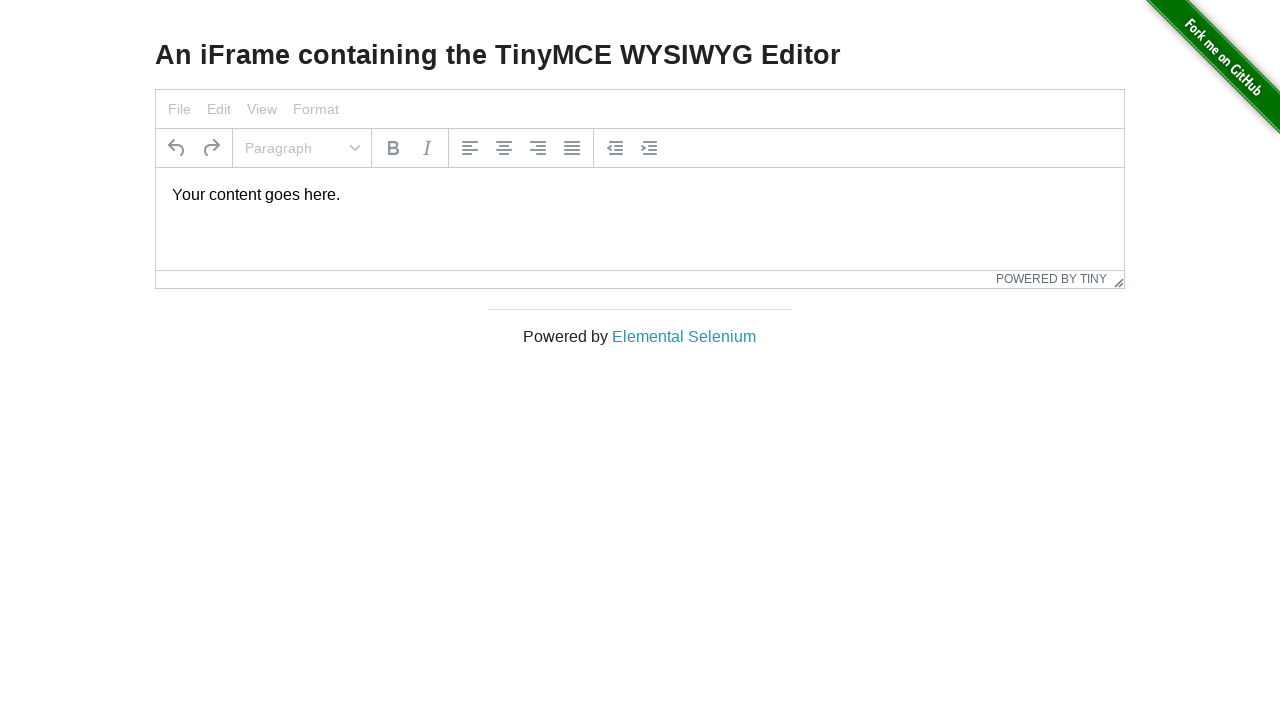

Retrieved heading text from original page
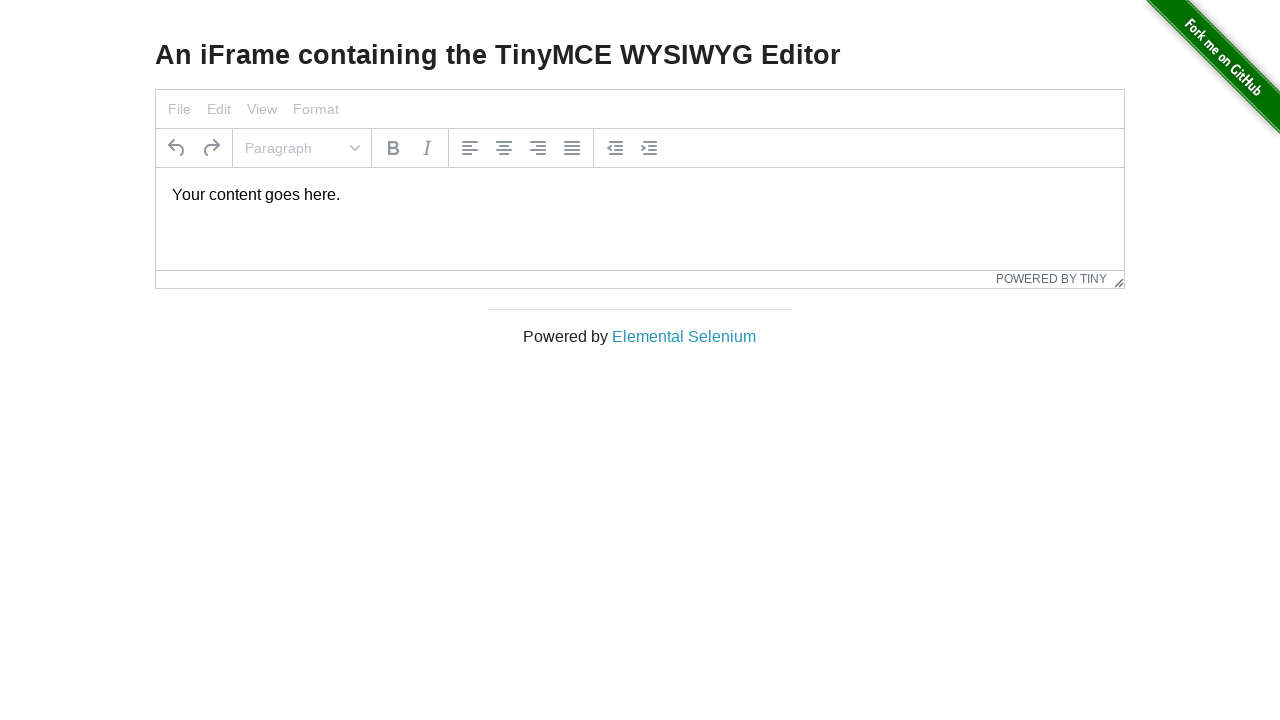

Verified original page heading is 'An iFrame containing the TinyMCE WYSIWYG Editor'
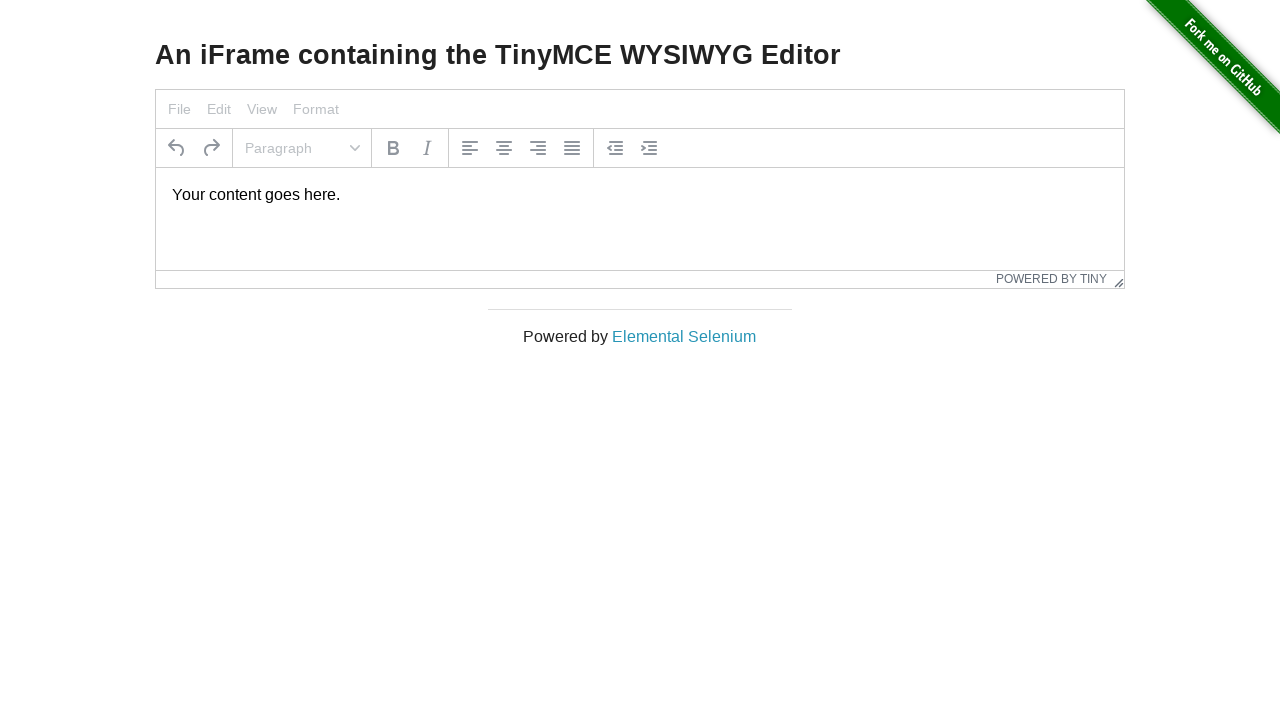

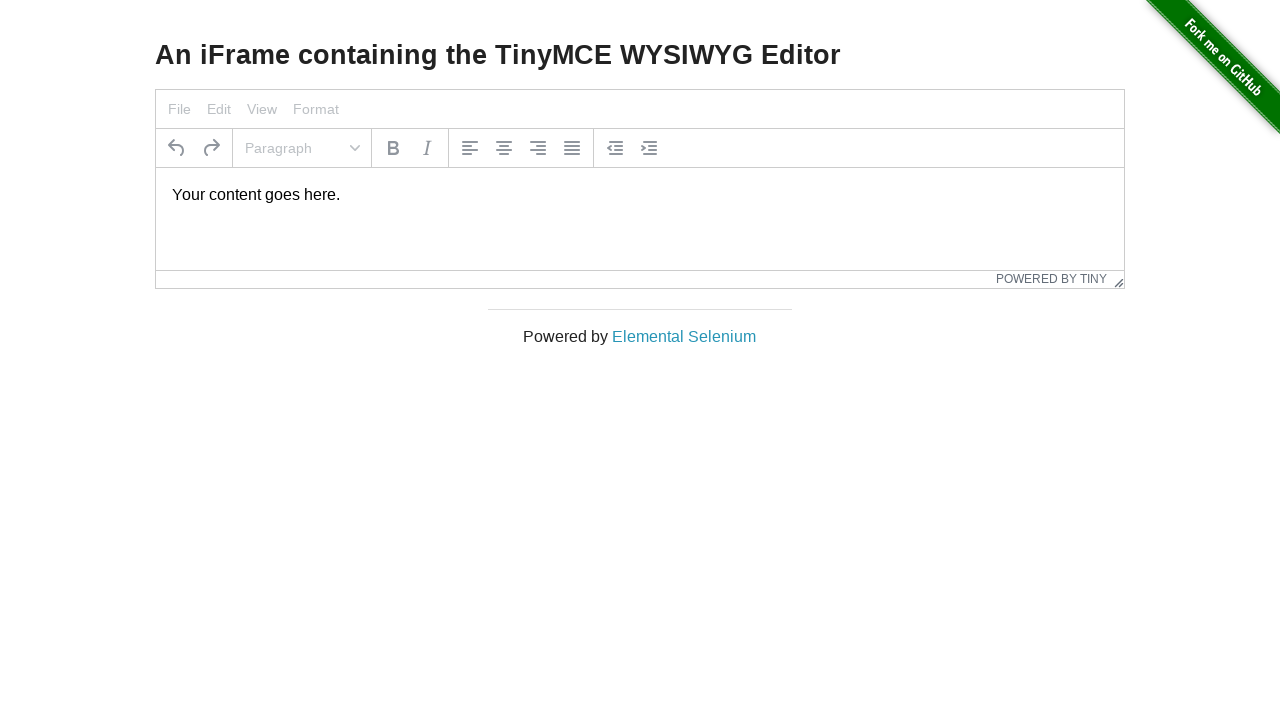